Tests browser navigation functionality by navigating between two websites, going back, forward, and refreshing the page

Starting URL: https://rahulshettyacademy.com/AutomationPractice/

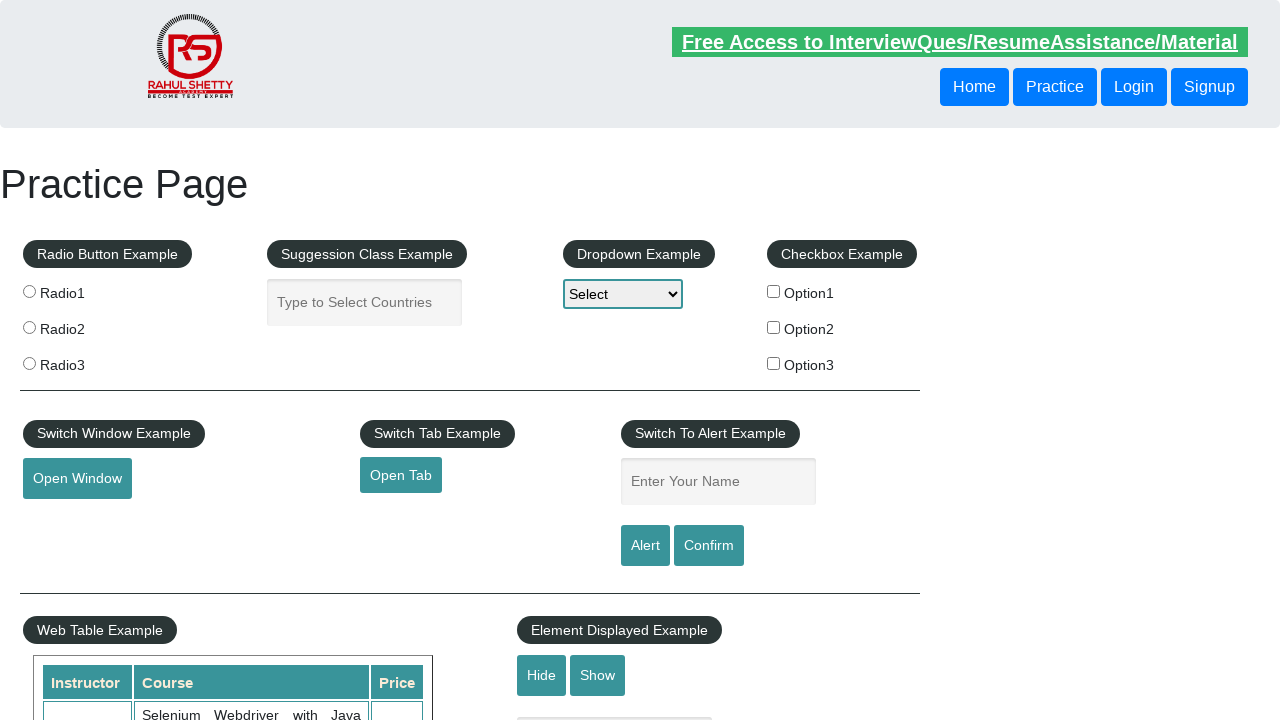

Navigated to https://www.qaclickacademy.com/
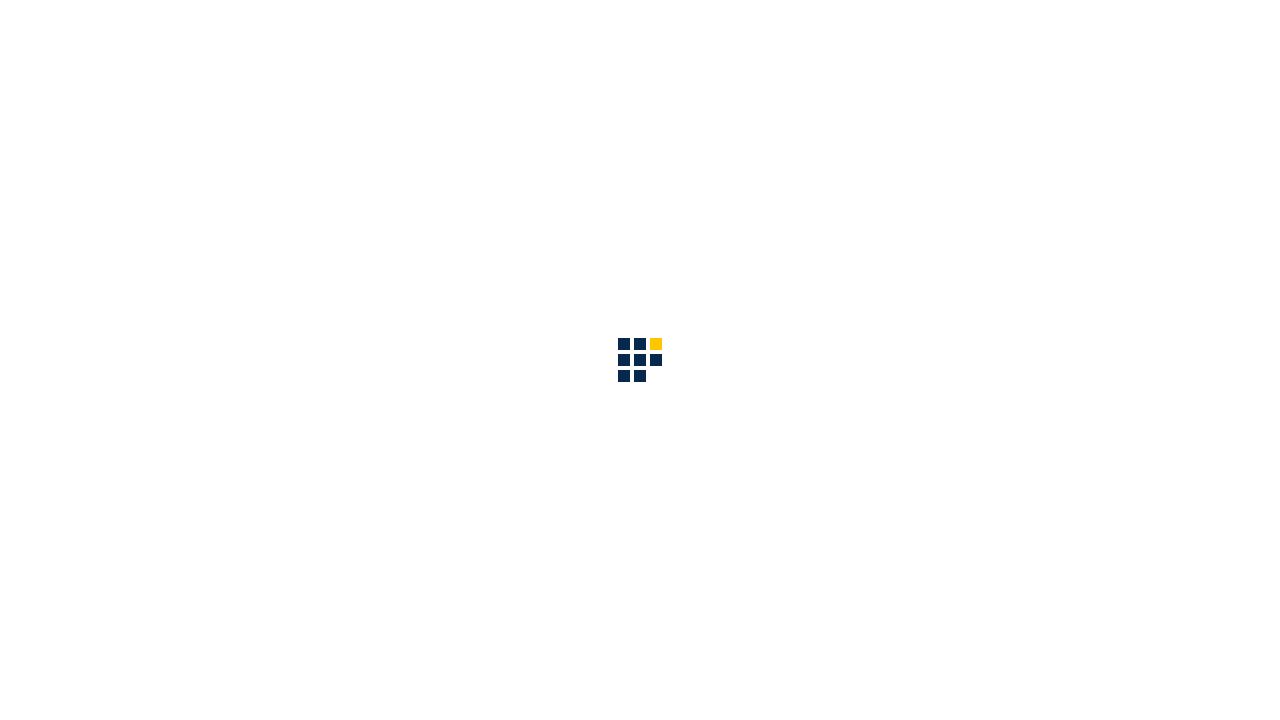

Navigated back to previous page (https://rahulshettyacademy.com/AutomationPractice/)
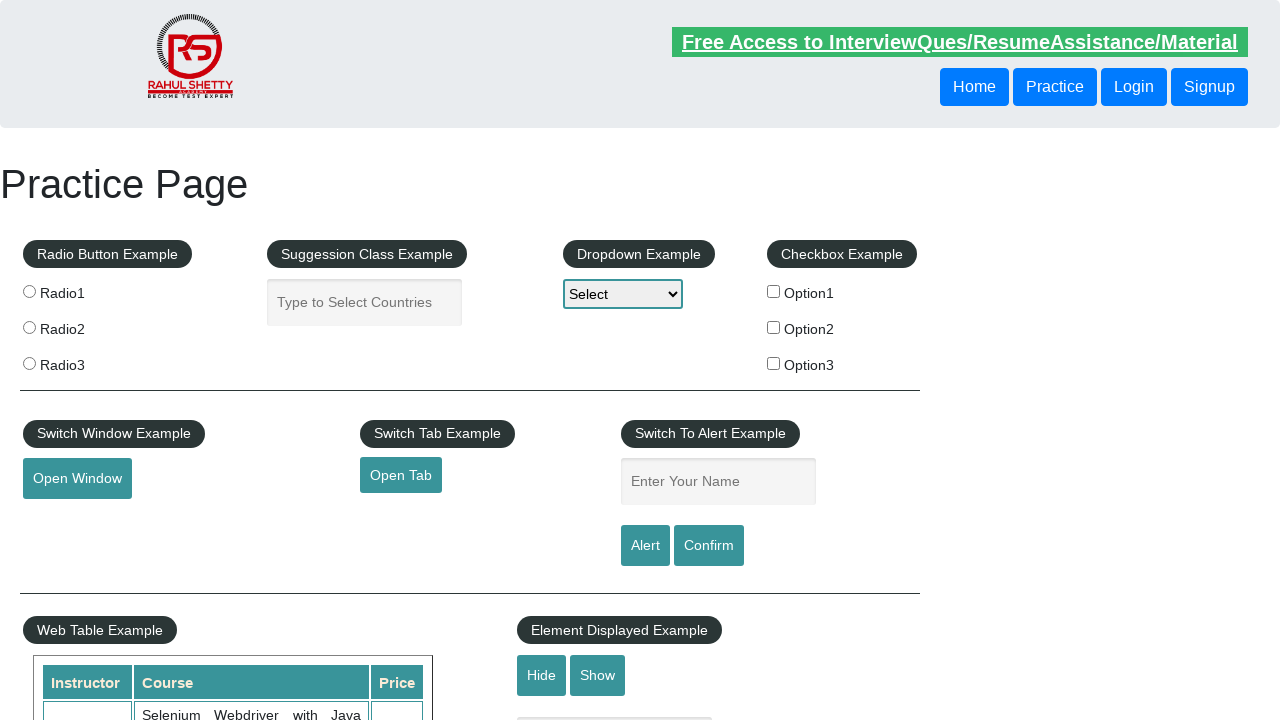

Navigated forward to https://www.qaclickacademy.com/
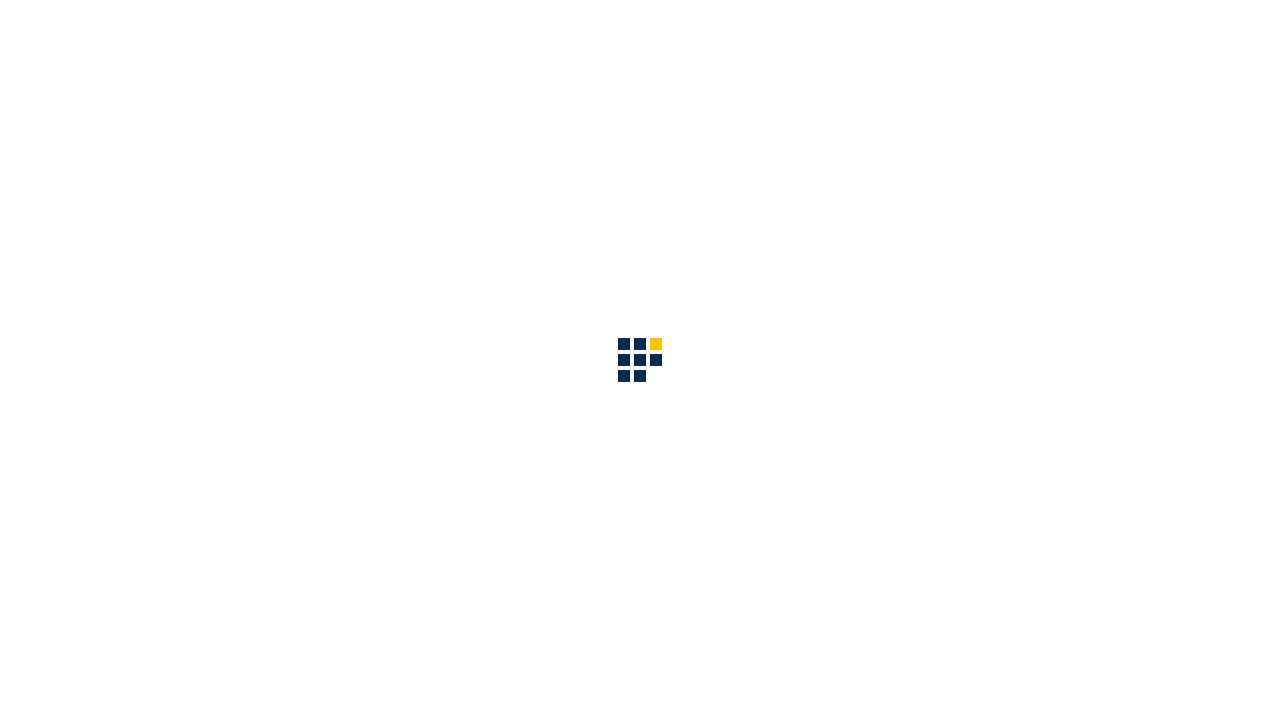

Refreshed the current page
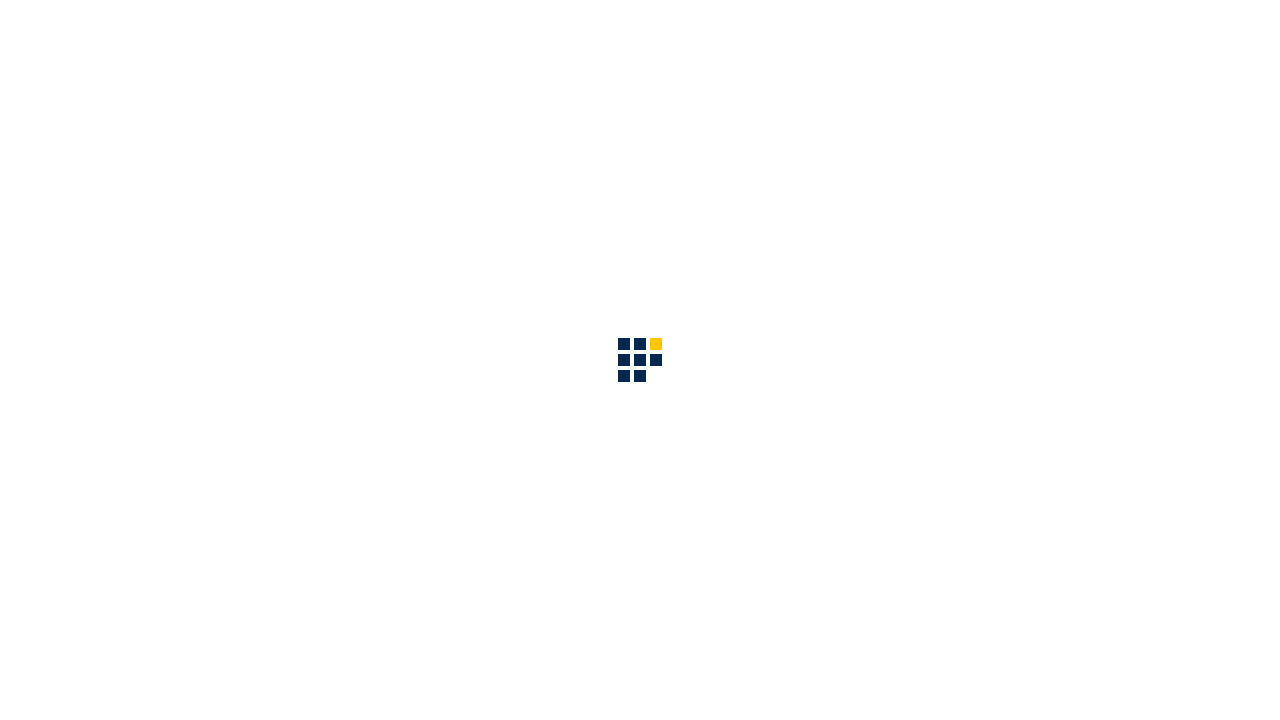

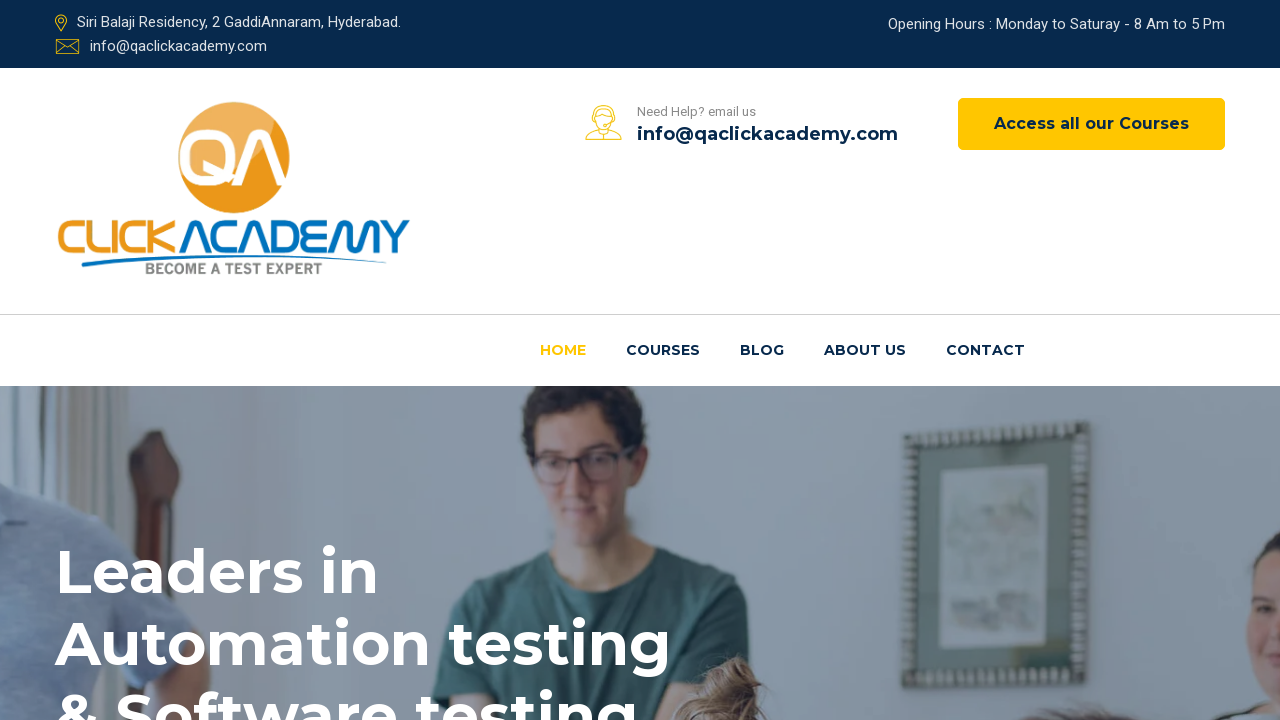